Tests resizing an element within an iframe by dragging the resize handle

Starting URL: https://jqueryui.com/resizable/

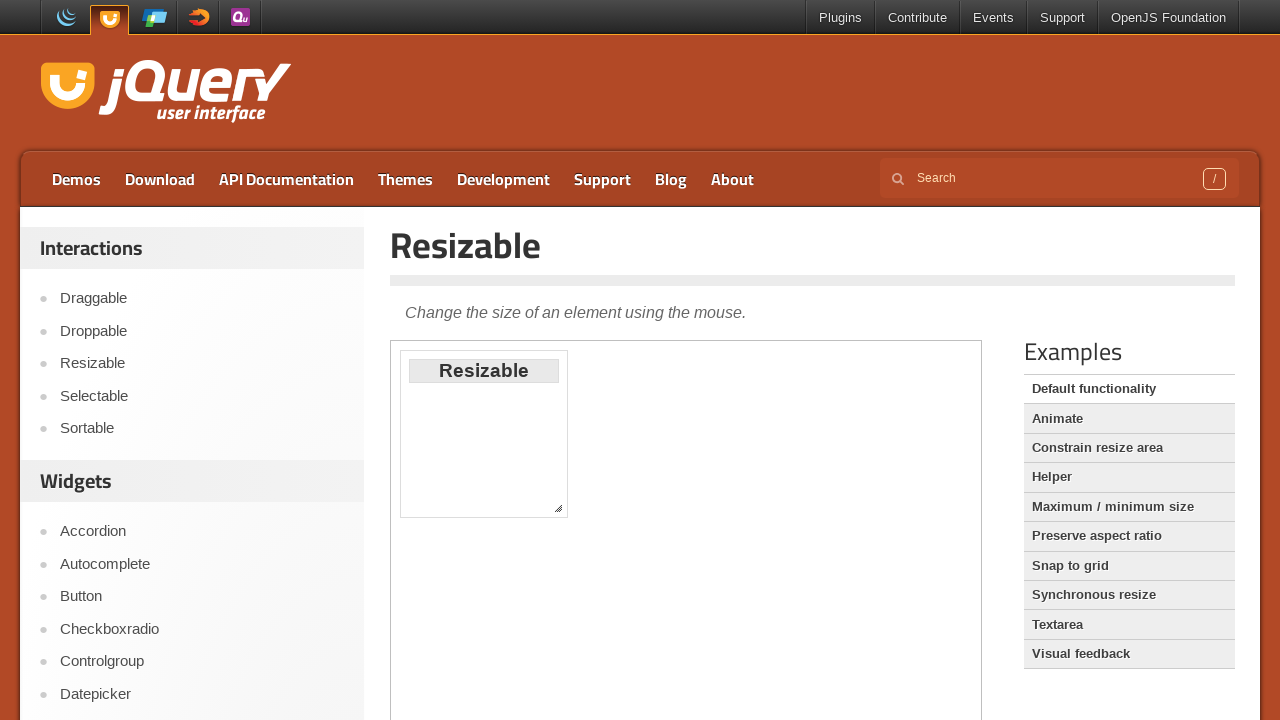

Located the demo iframe
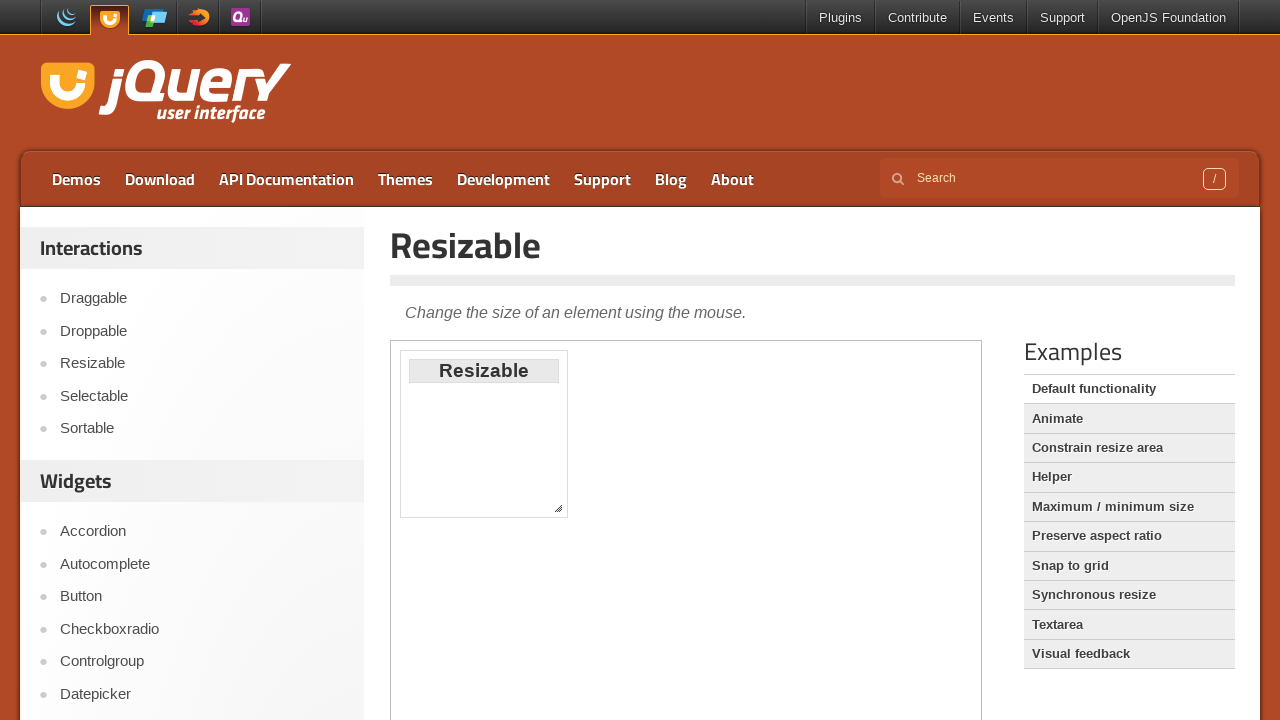

Located the resize handle element
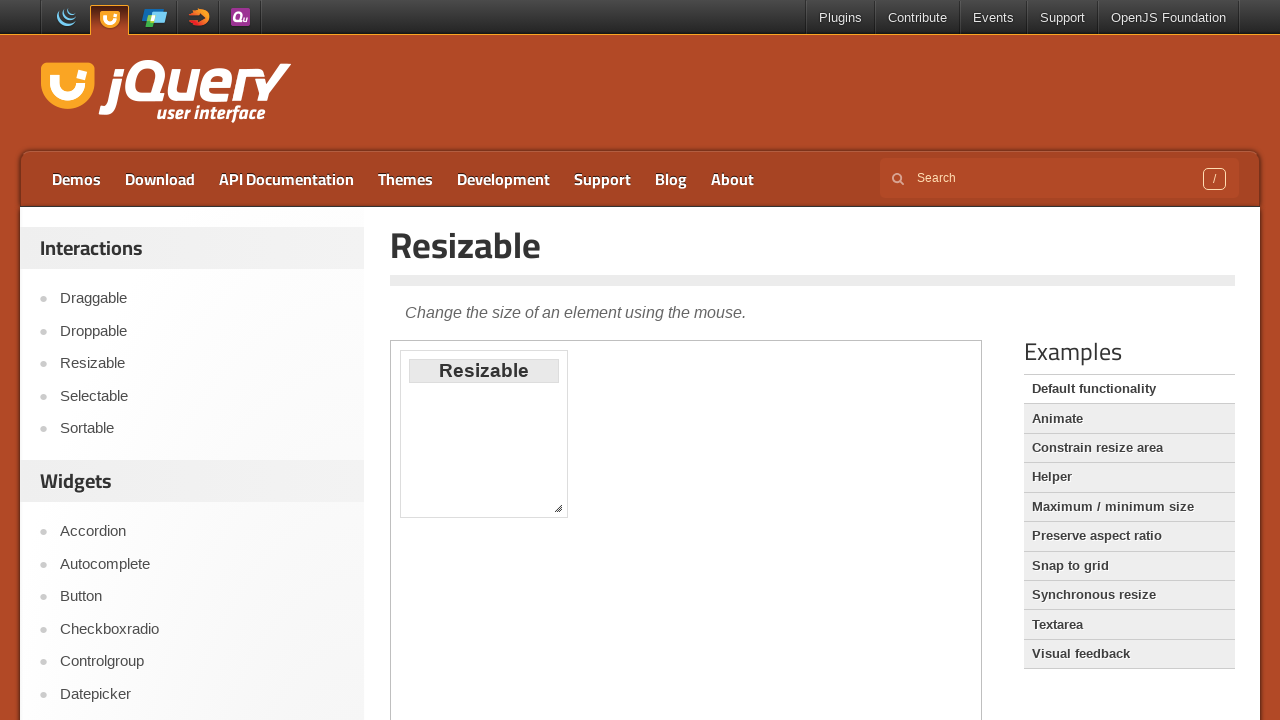

Retrieved bounding box of resize handle
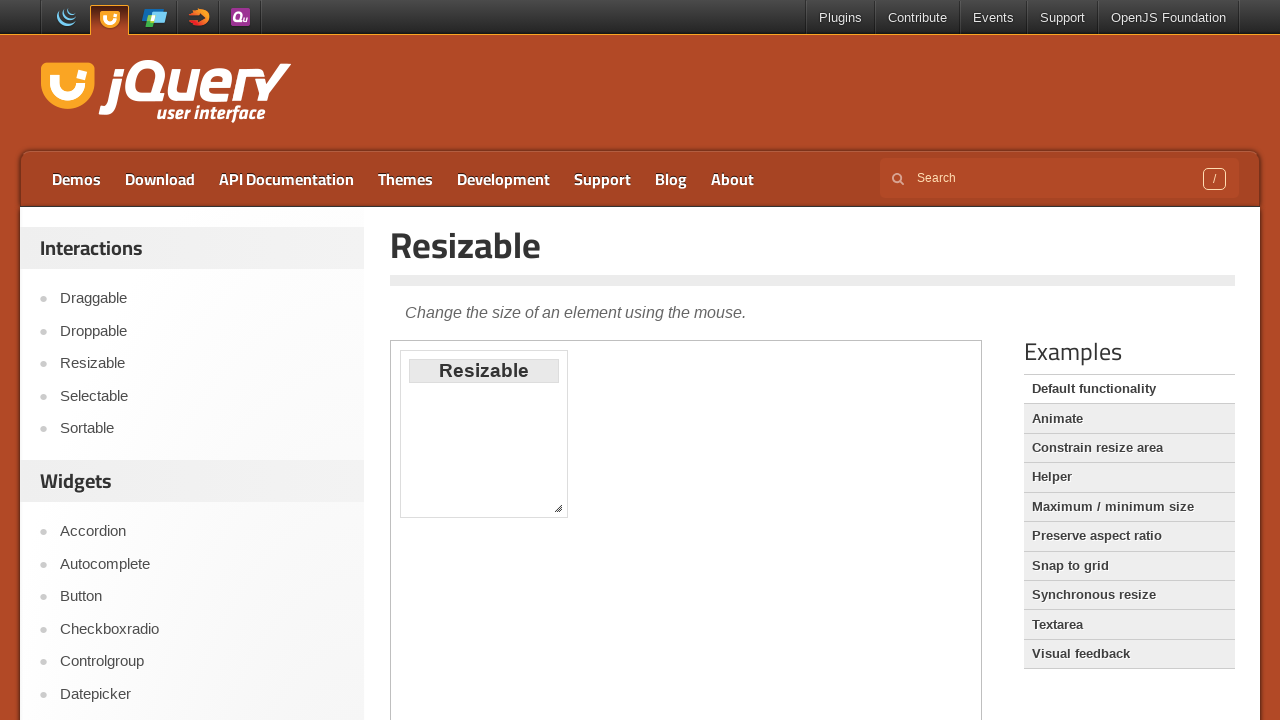

Moved mouse to center of resize handle at (558, 508)
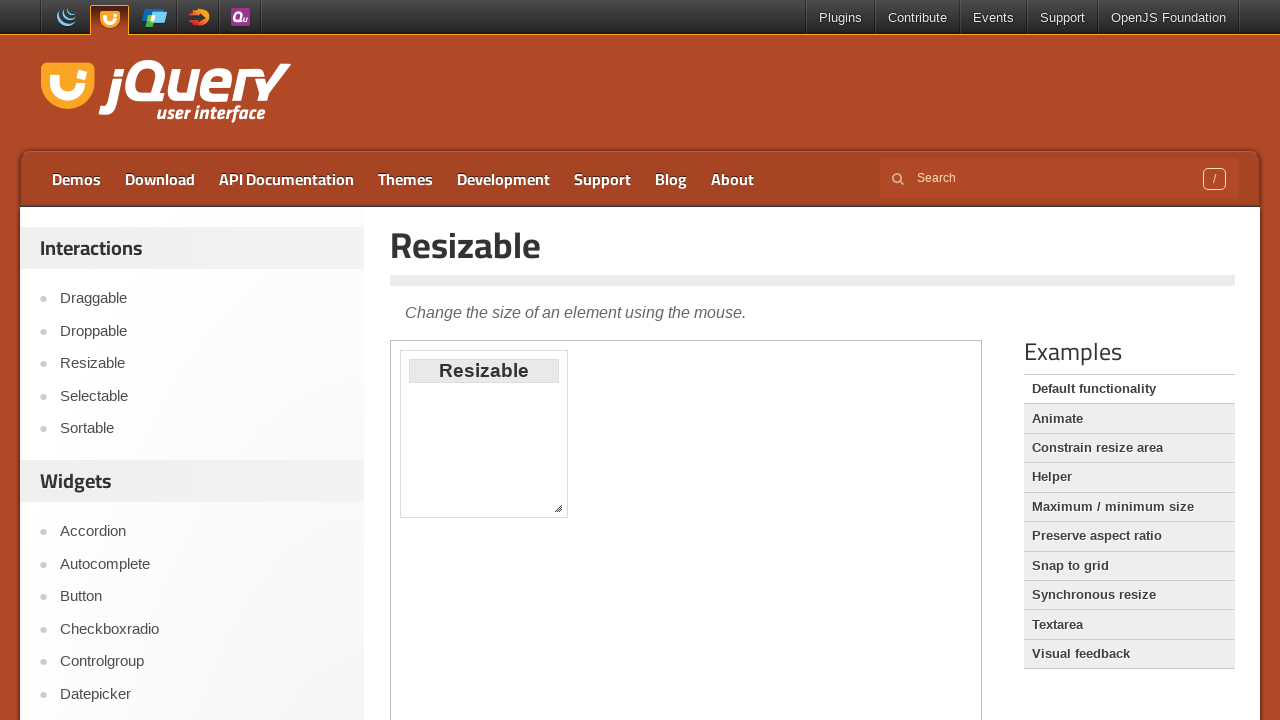

Pressed mouse button down on resize handle at (558, 508)
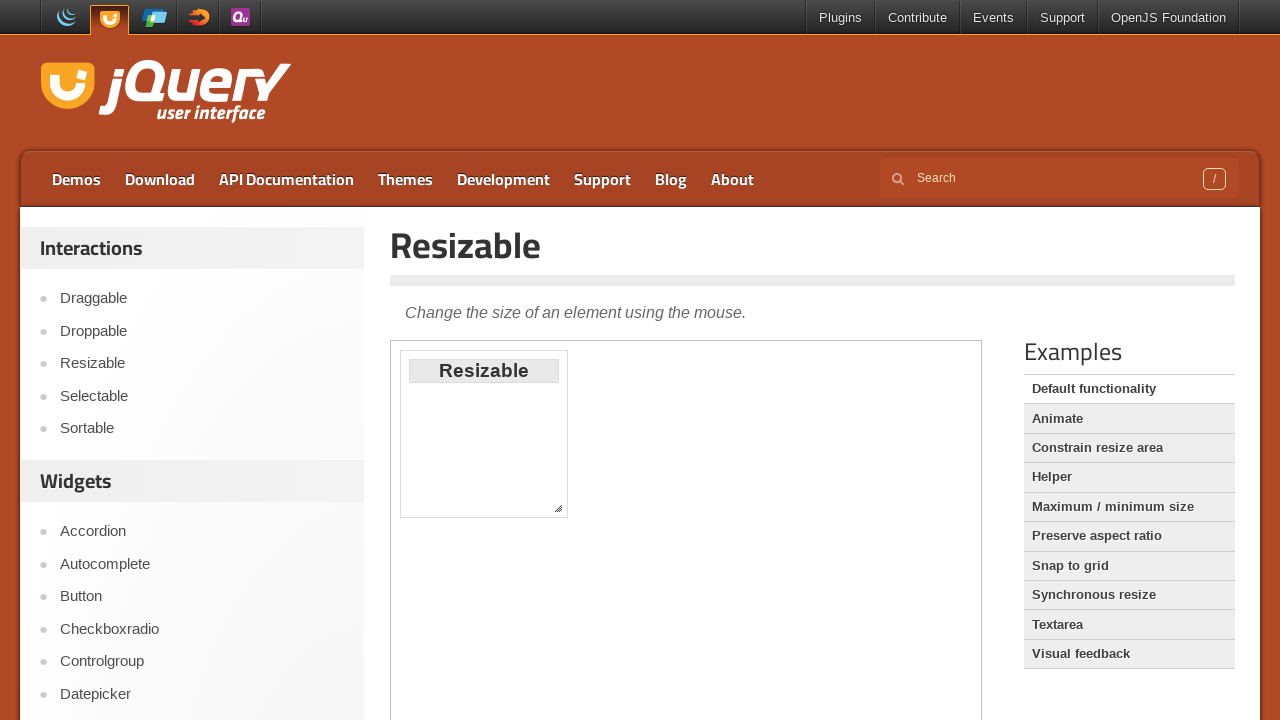

Dragged resize handle 25px right and 50px down at (575, 550)
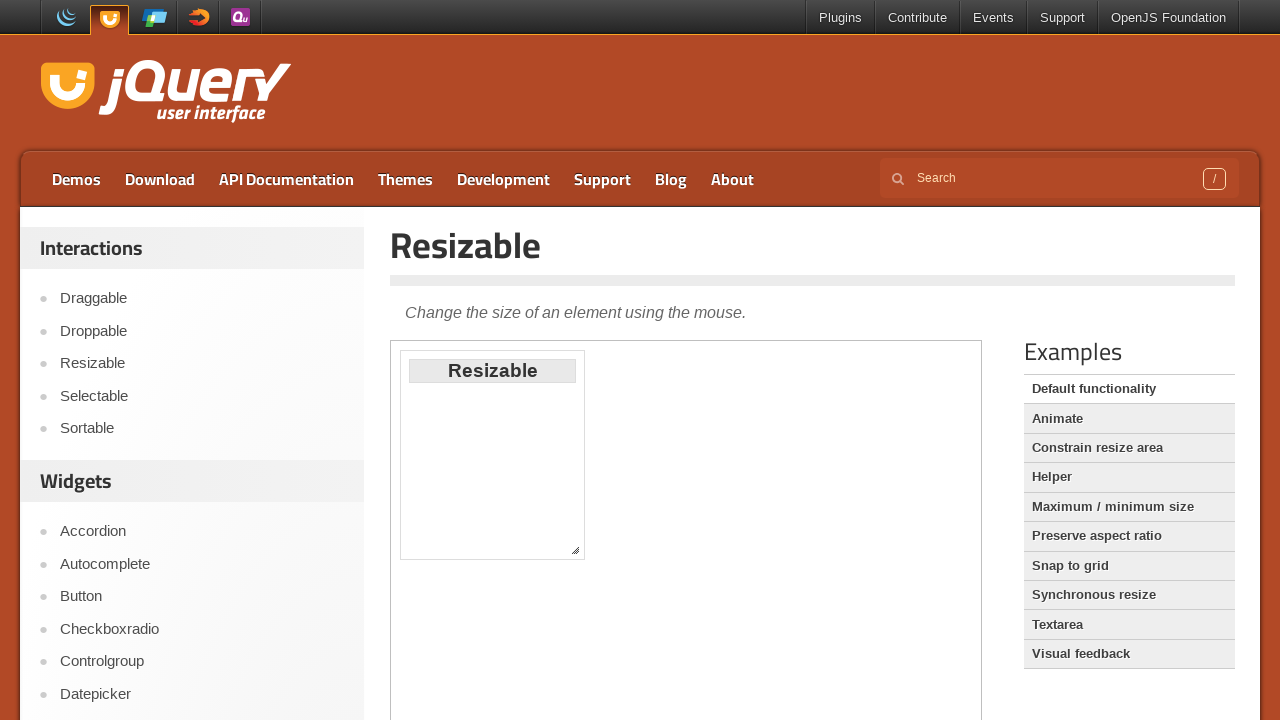

Released mouse button, element resized at (575, 550)
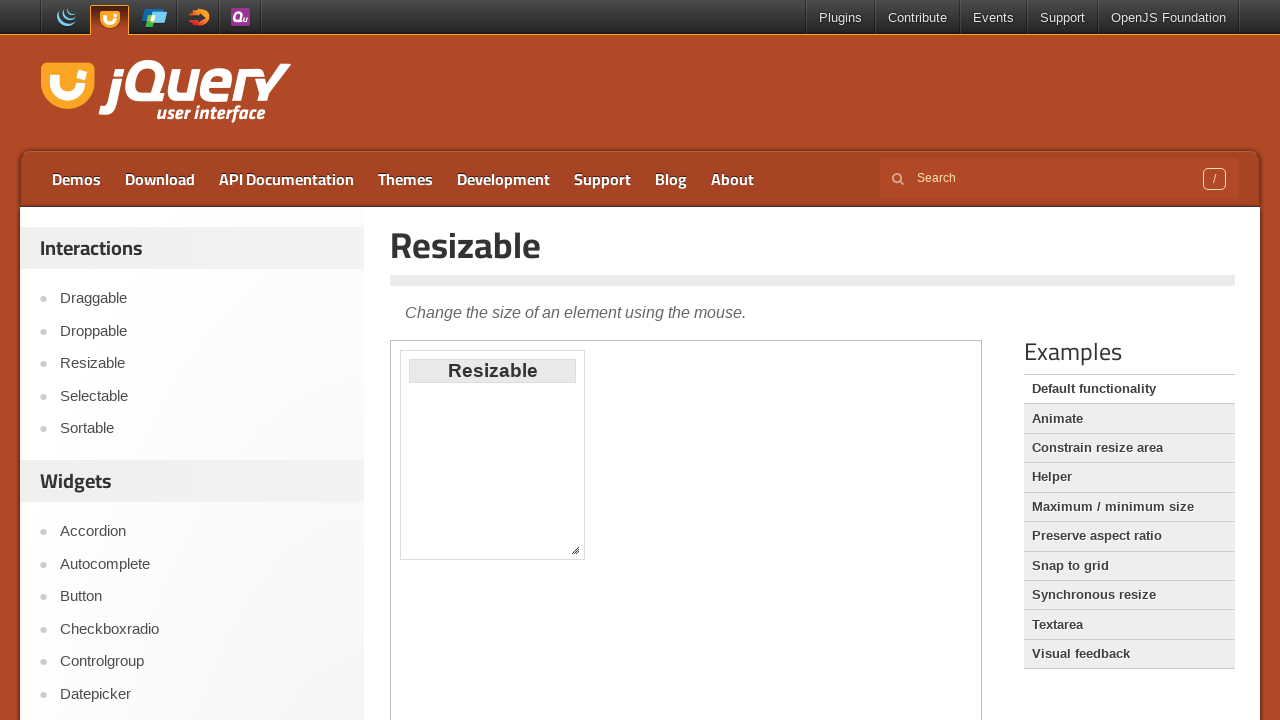

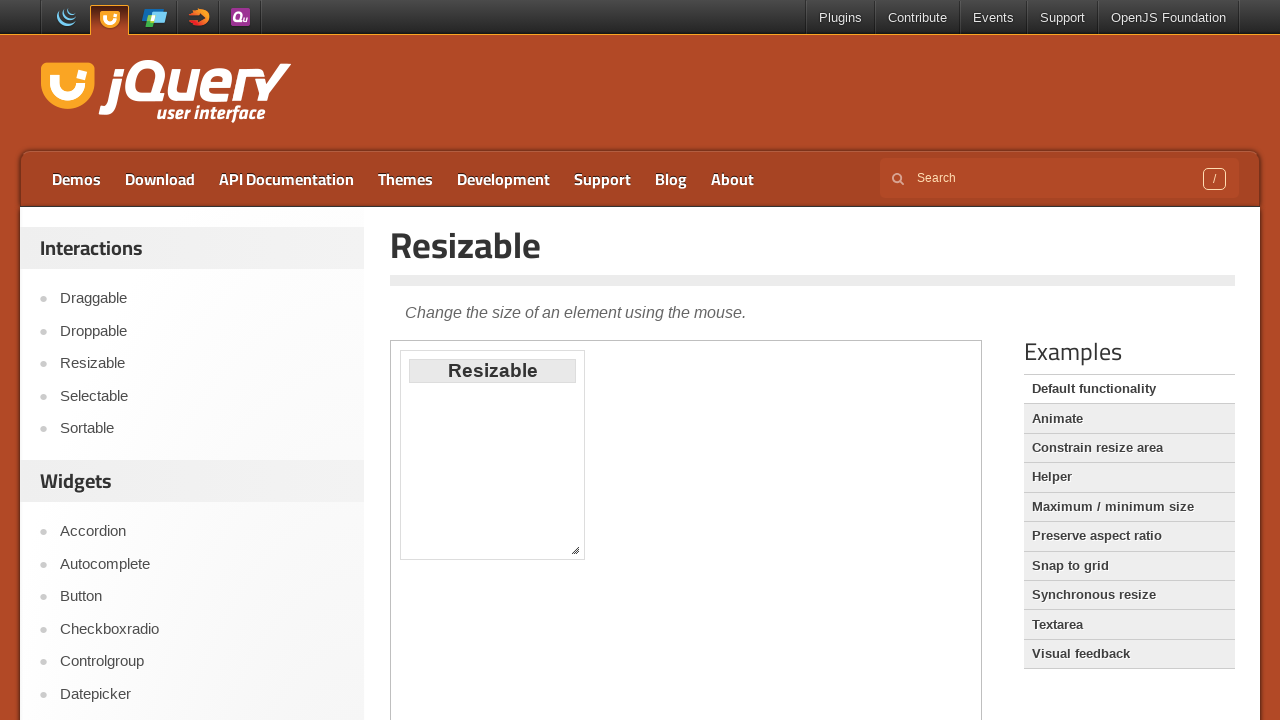